Tests clicking the "next" button on the Demoblaze homepage to navigate through product carousel

Starting URL: https://www.demoblaze.com/index.html

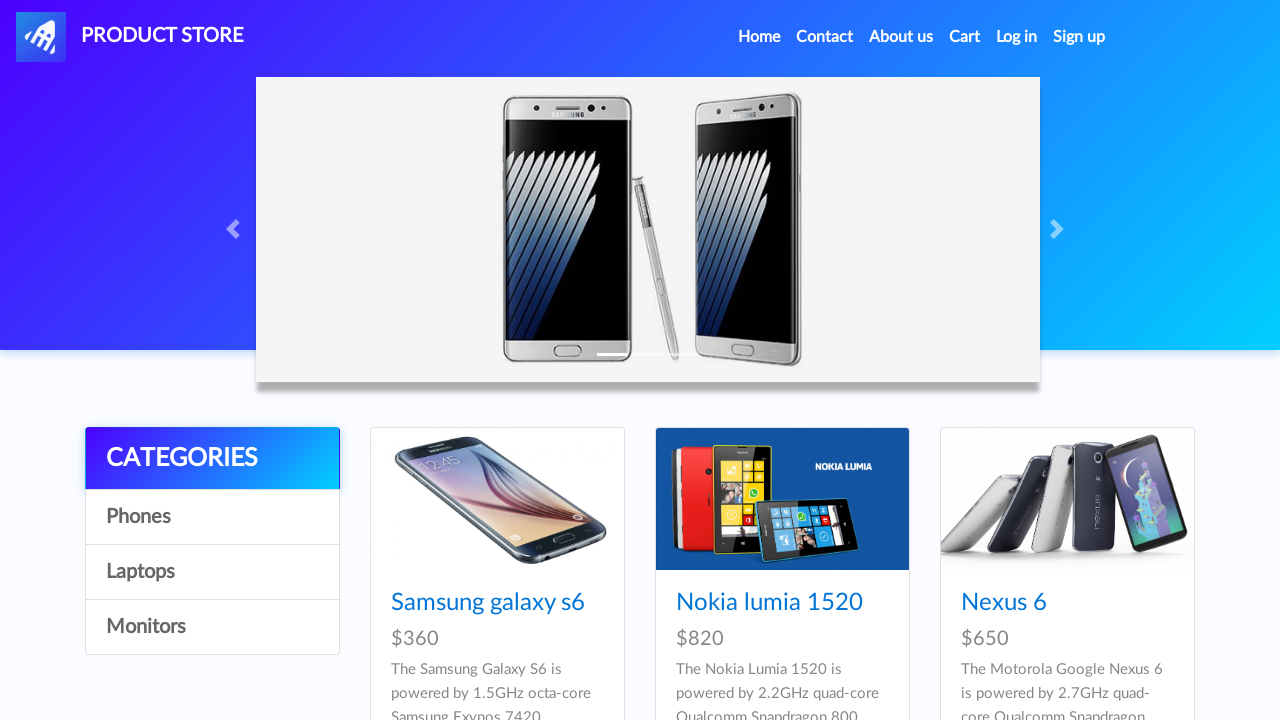

Navigated to Demoblaze homepage
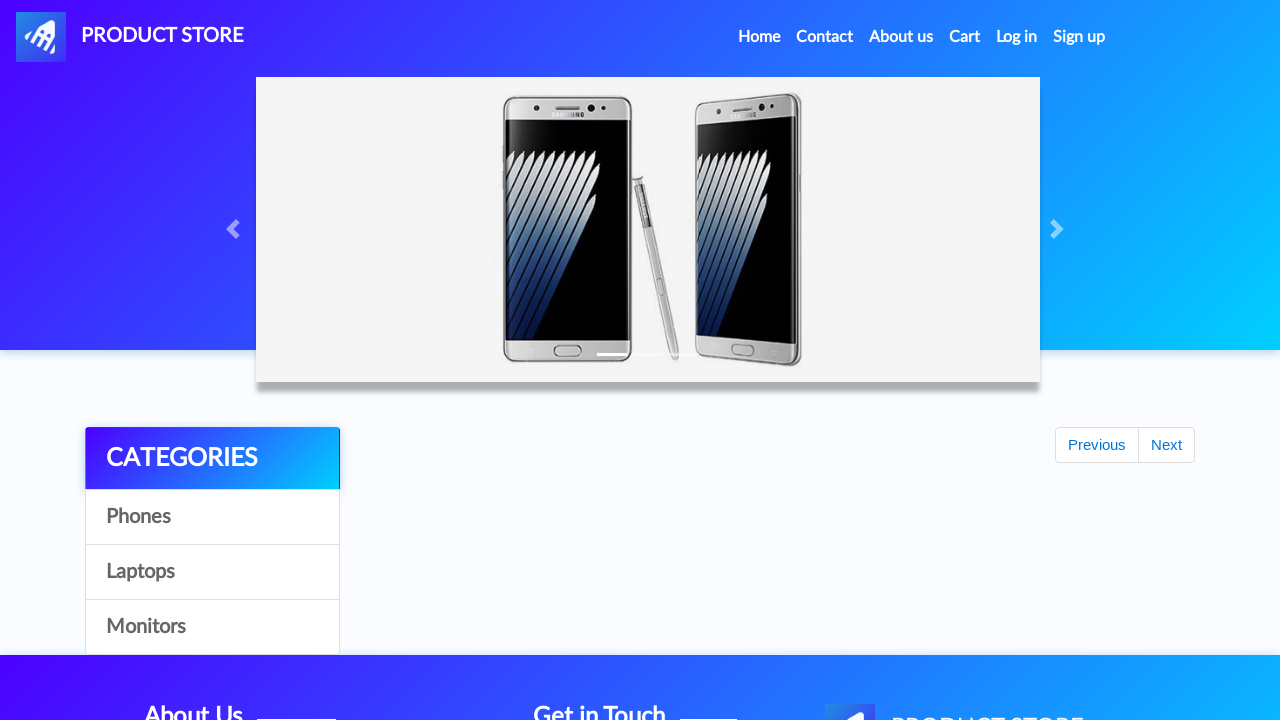

Clicked the next button to navigate product carousel at (1166, 385) on #next2
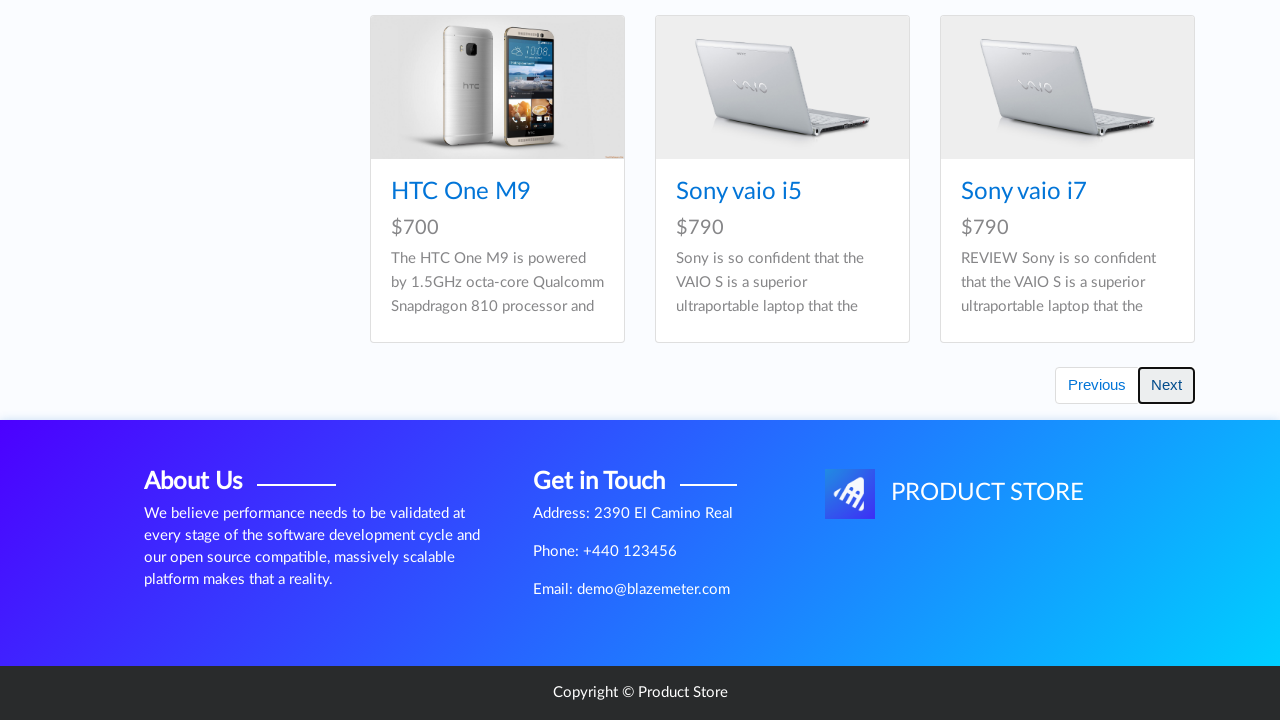

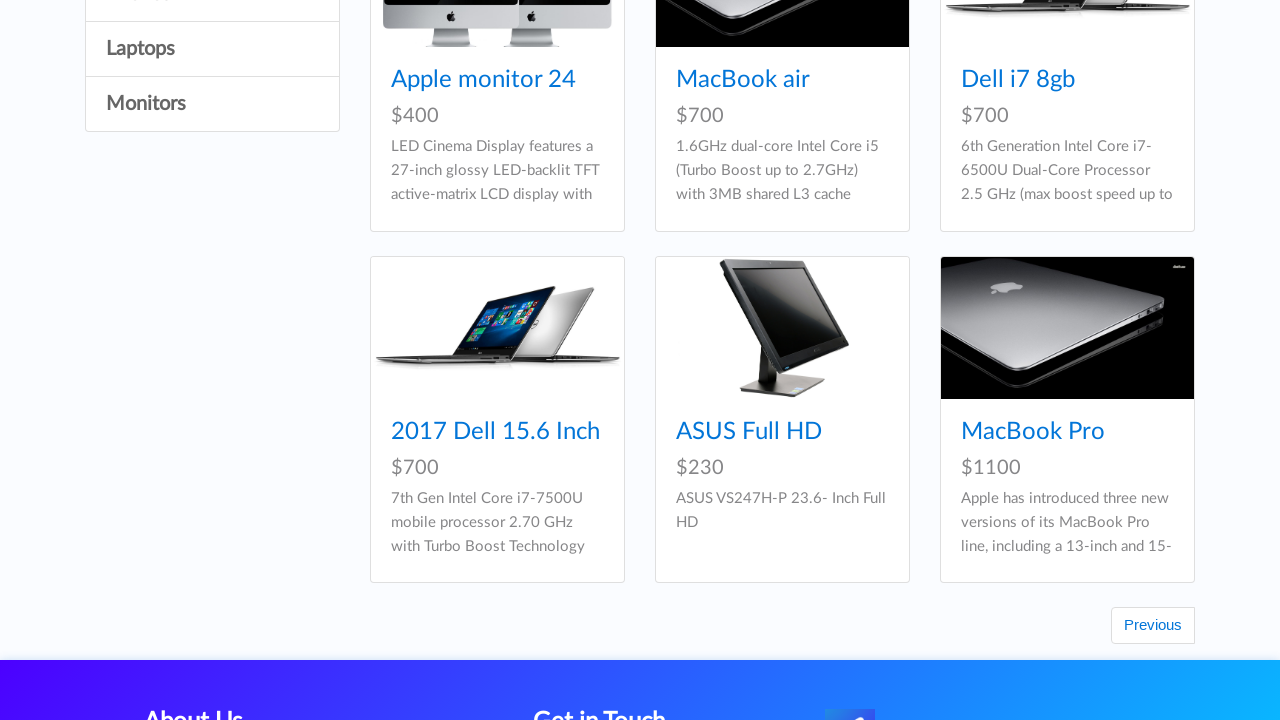